Tests JavaScript alert functionality by triggering a prompt alert, entering text, and accepting it

Starting URL: https://the-internet.herokuapp.com/javascript_alerts

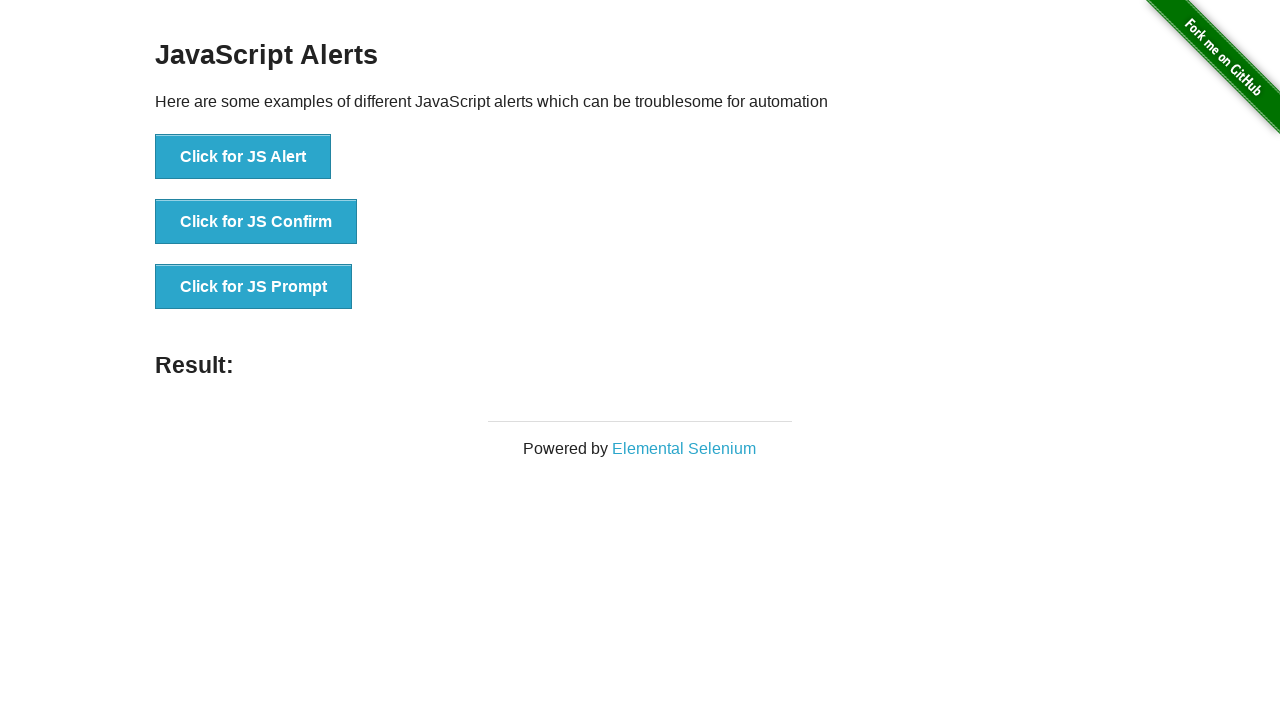

Clicked button to trigger JS Prompt alert at (254, 287) on xpath=//button[normalize-space()='Click for JS Prompt']
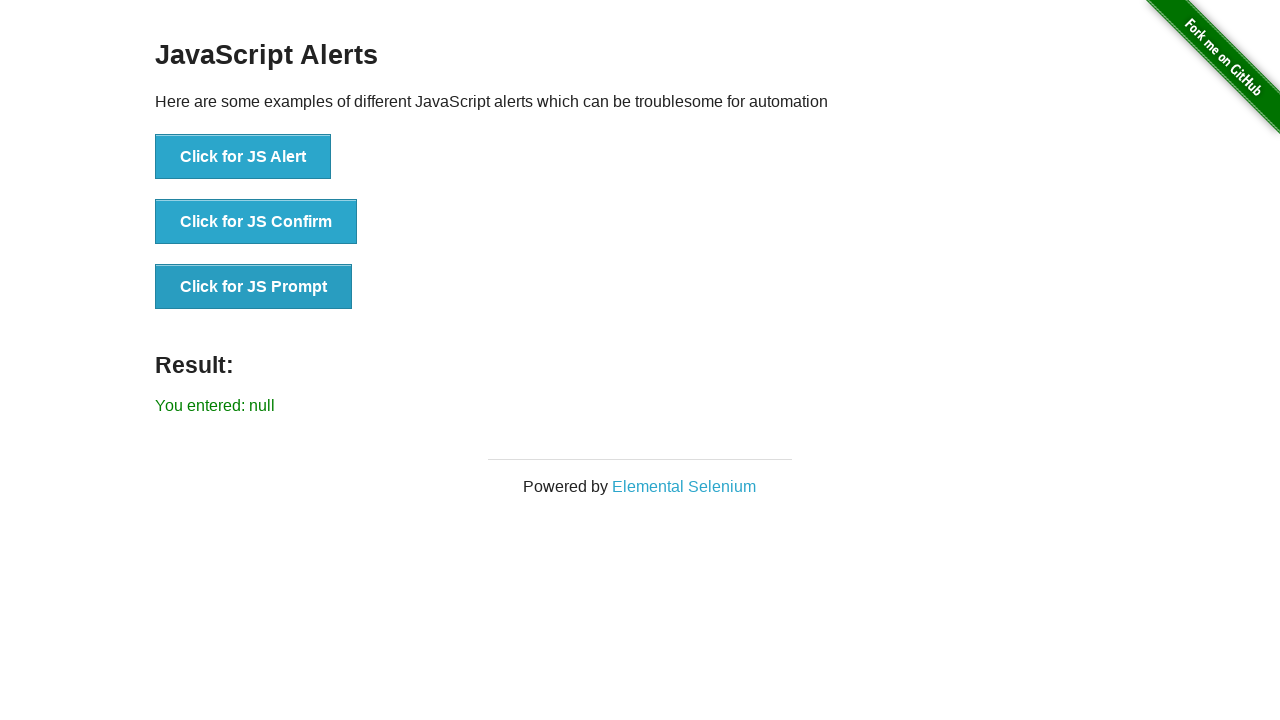

Set up dialog handler to accept prompt with 'welcome' text
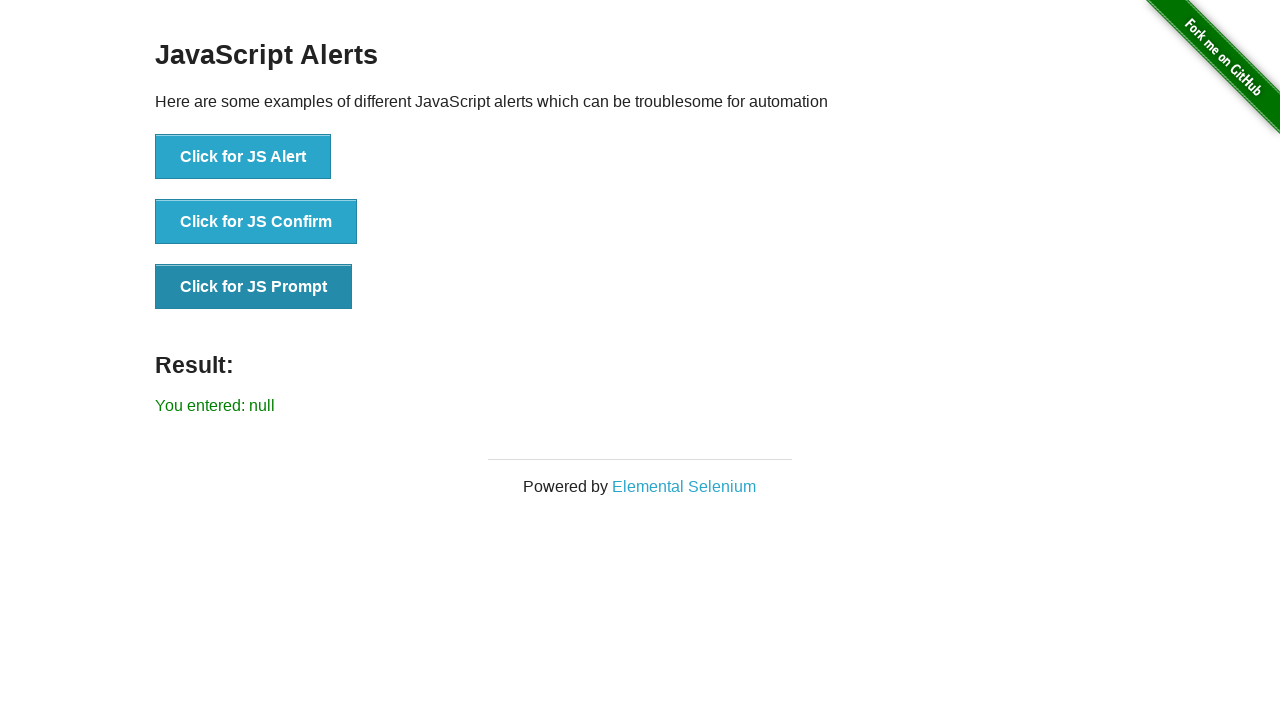

Clicked JS Prompt button and accepted prompt with 'welcome' at (254, 287) on xpath=//button[normalize-space()='Click for JS Prompt']
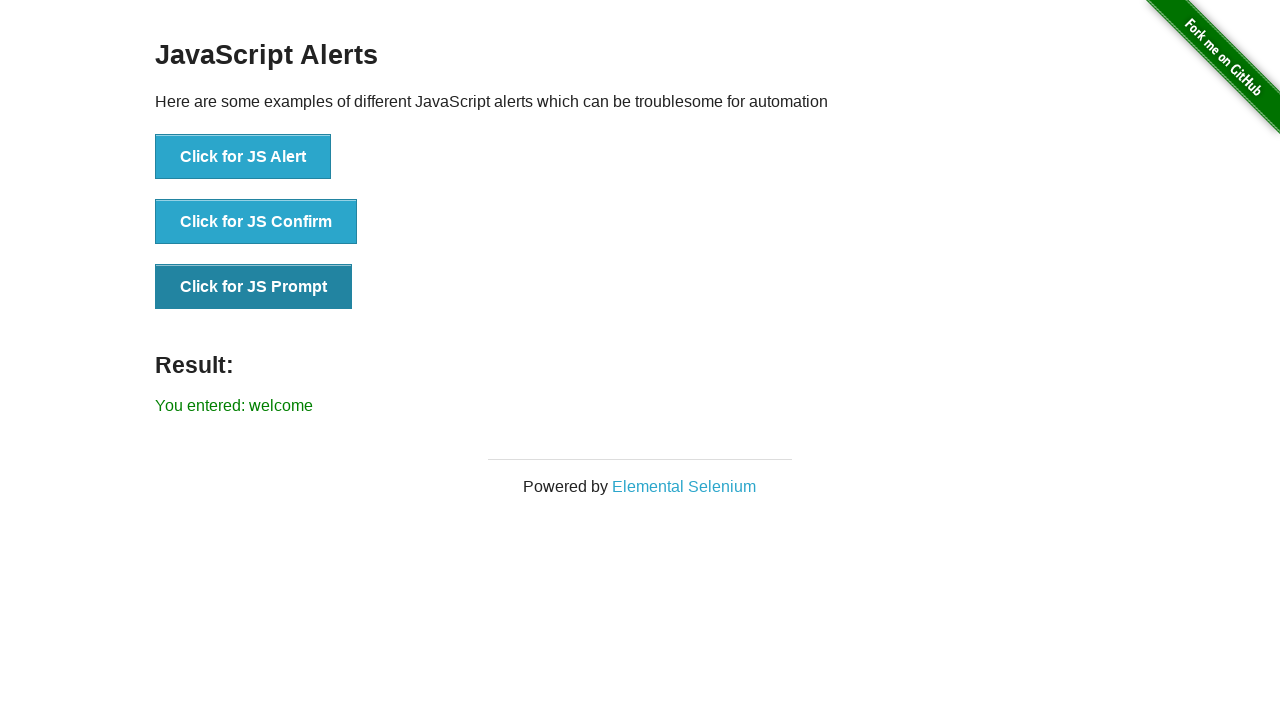

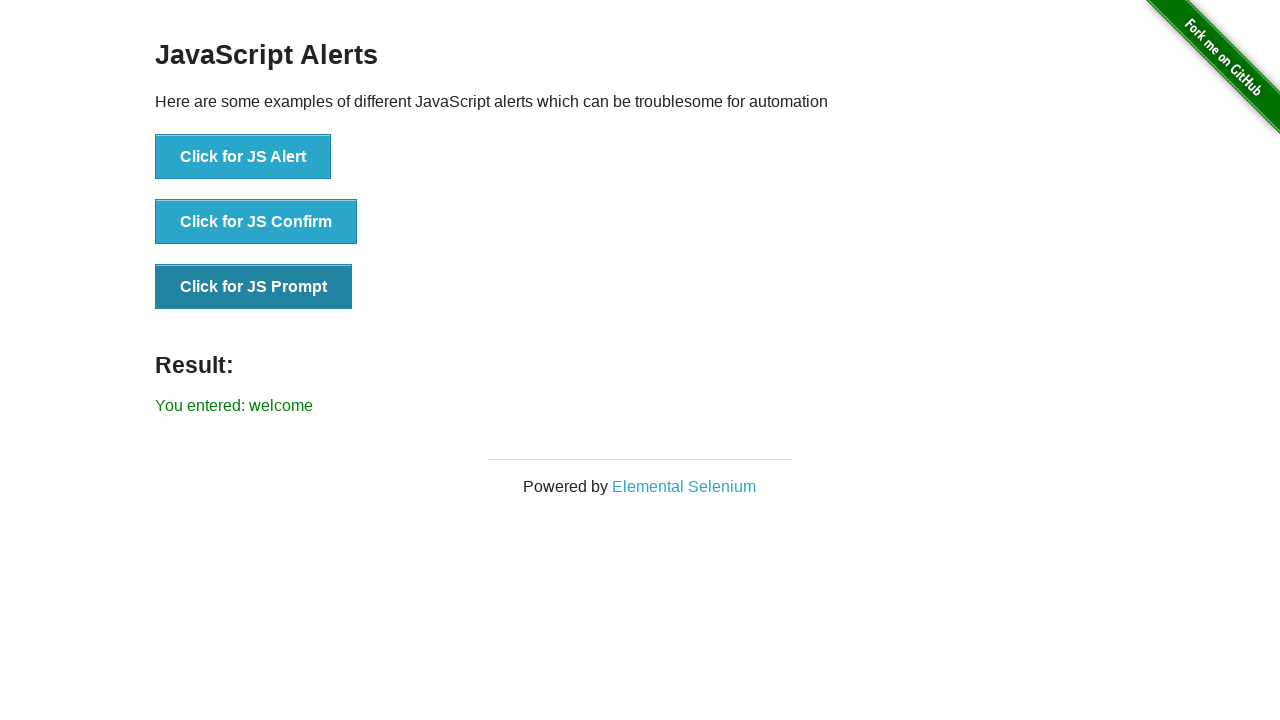